Solves a math problem on the page by calculating a formula, entering the answer, selecting robot checkboxes, and submitting the form

Starting URL: http://suninjuly.github.io/math.html

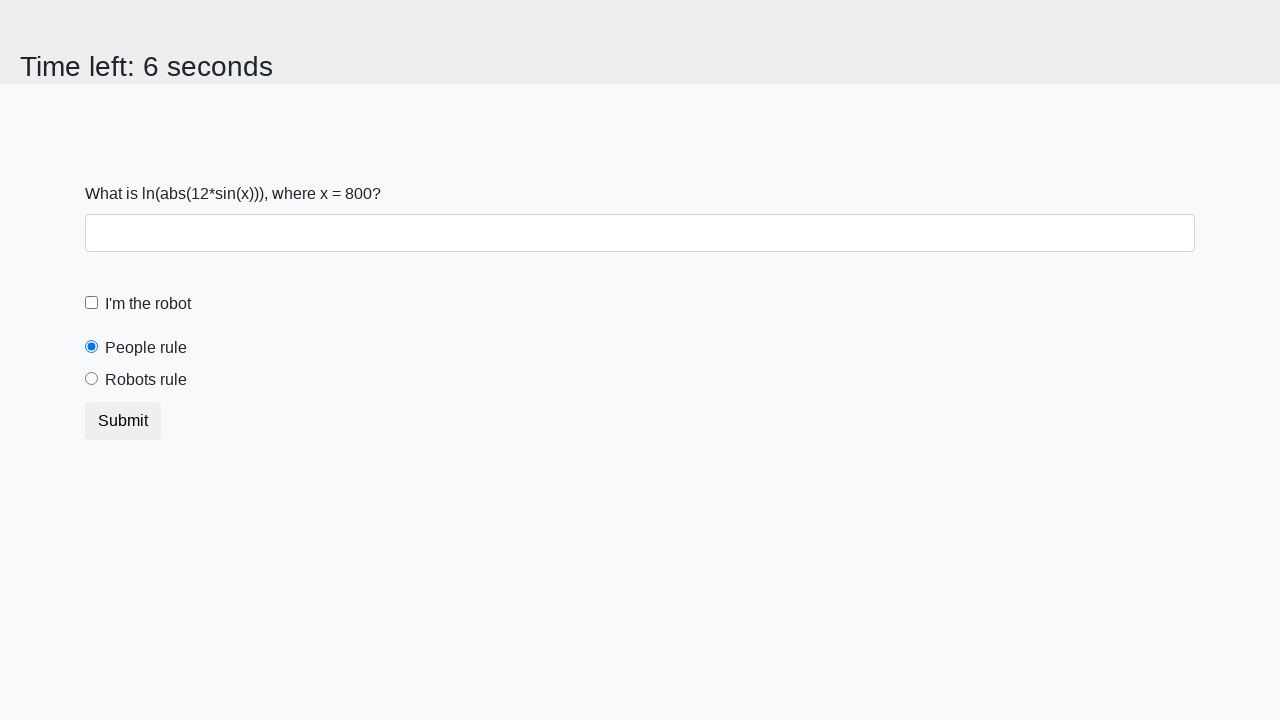

Located the input value element
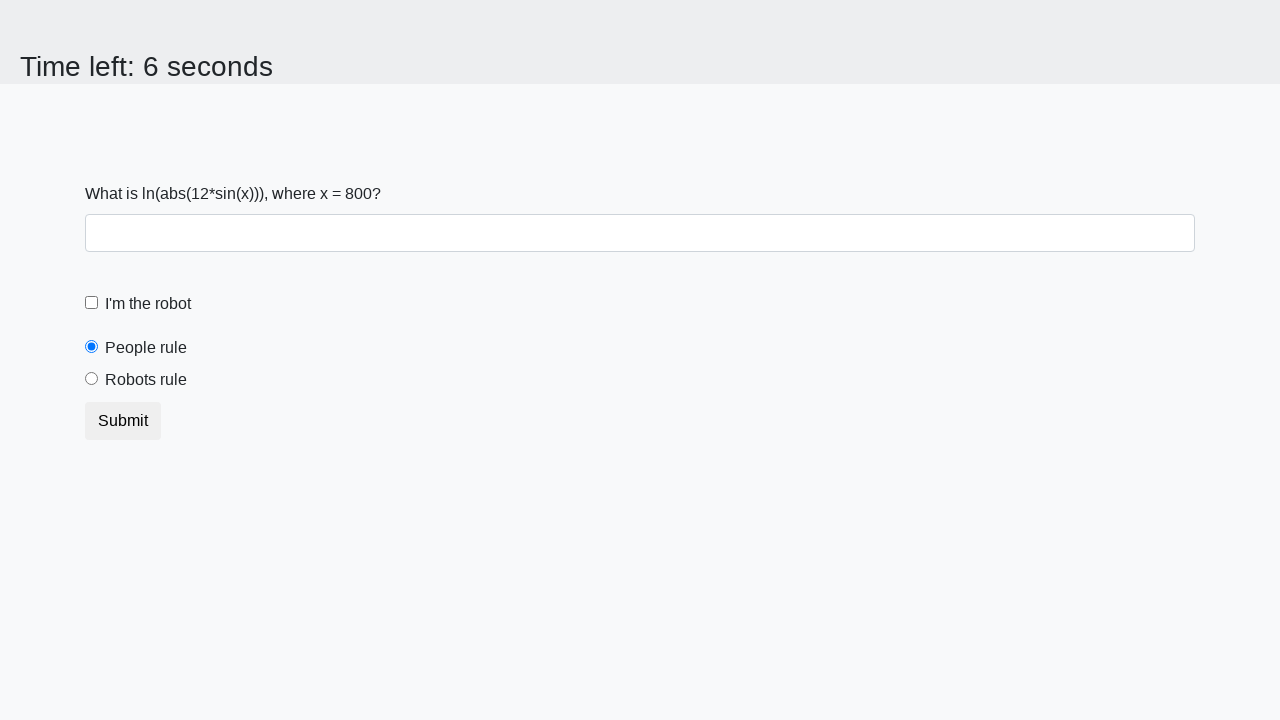

Retrieved the input value from the page
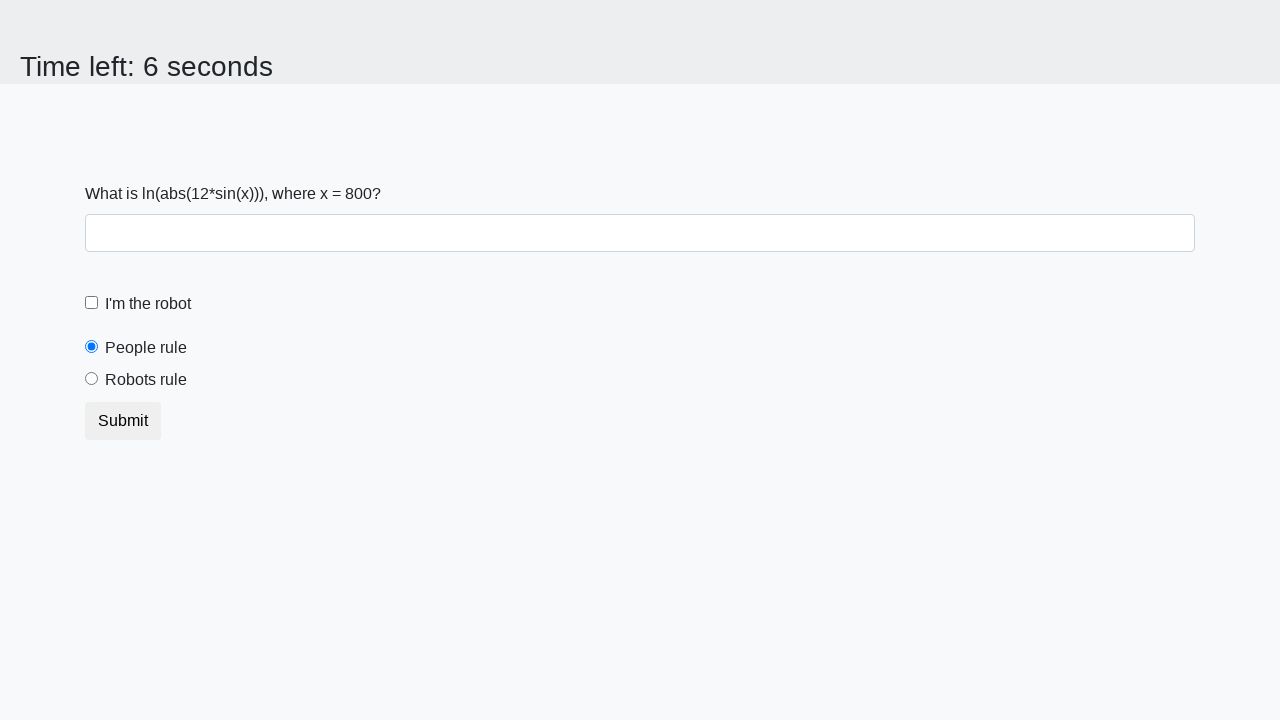

Calculated the formula result using math.log(abs(12 * sin(x)))
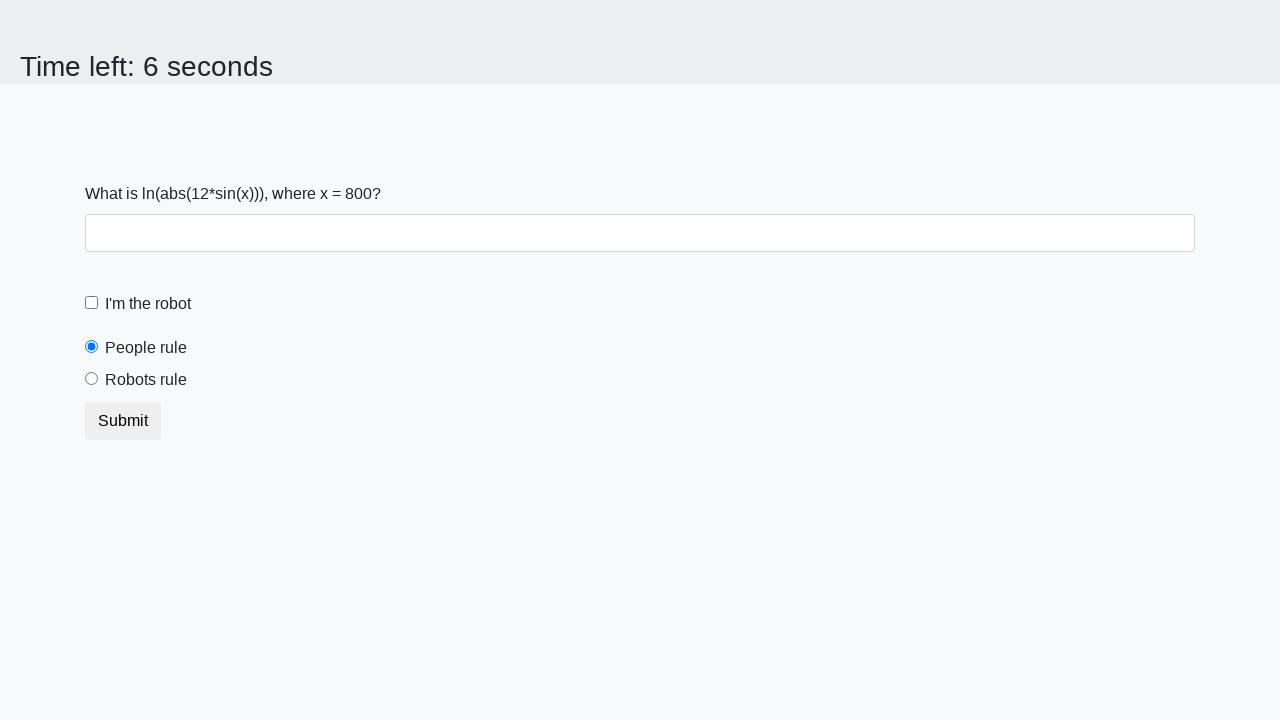

Filled the answer field with the calculated result on #answer
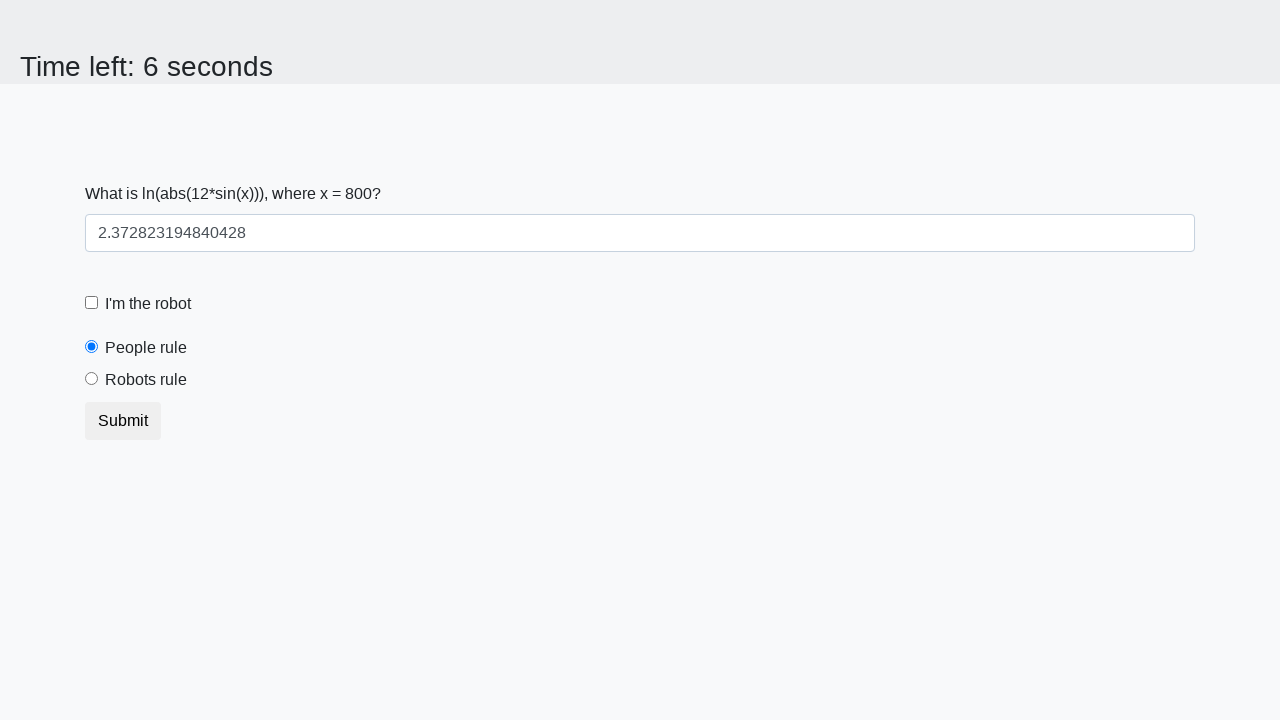

Clicked the robot checkbox at (92, 303) on #robotCheckbox
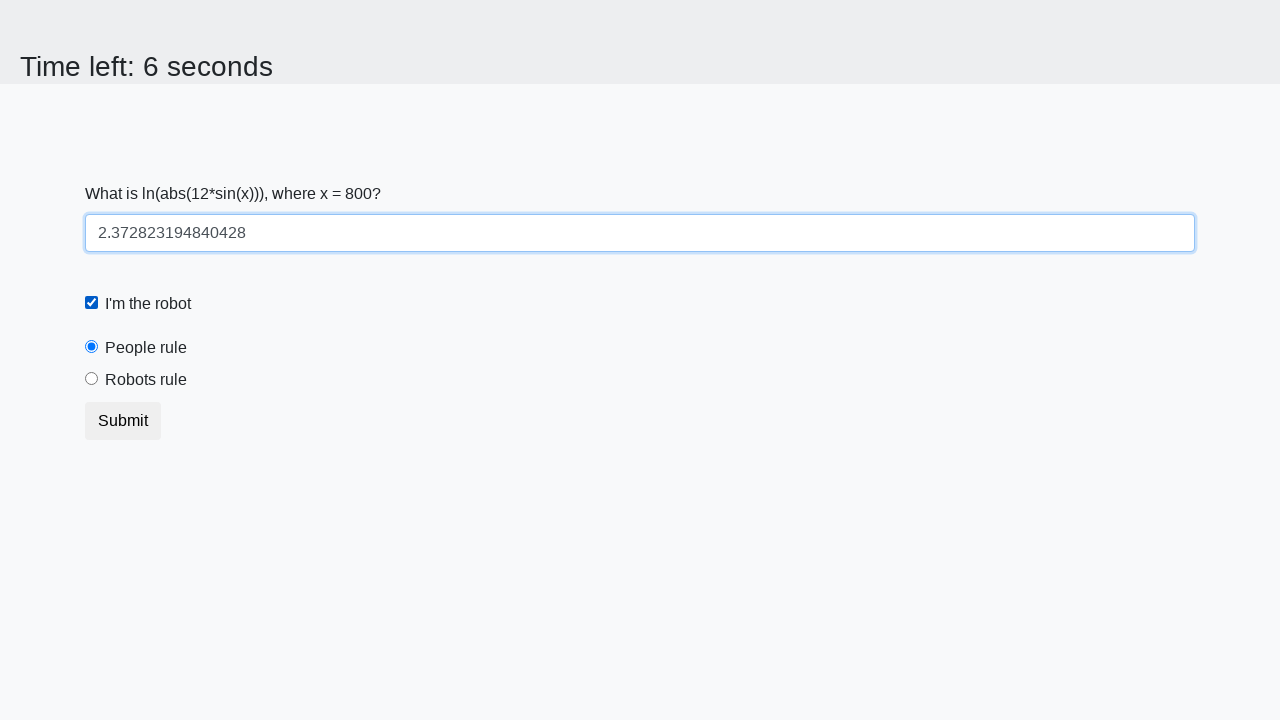

Selected the robots rule radio button at (146, 380) on [for='robotsRule']
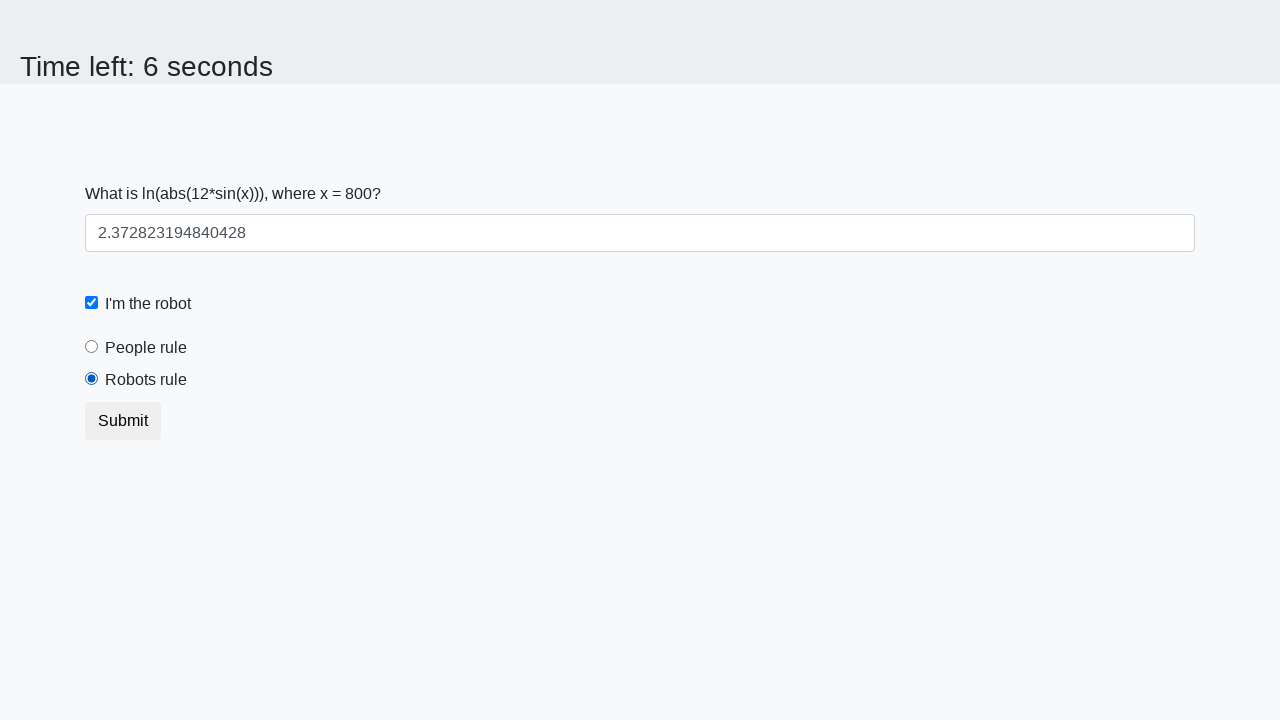

Clicked the submit button at (123, 421) on button.btn
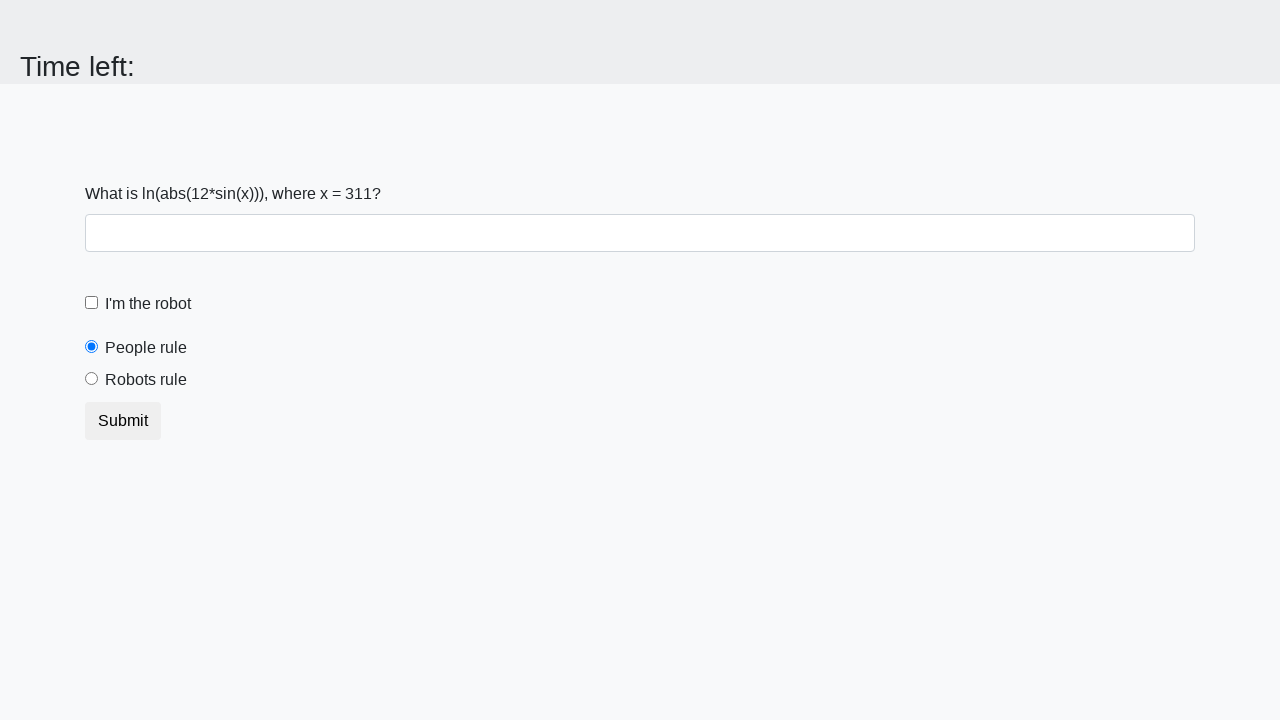

Waited for the result to appear
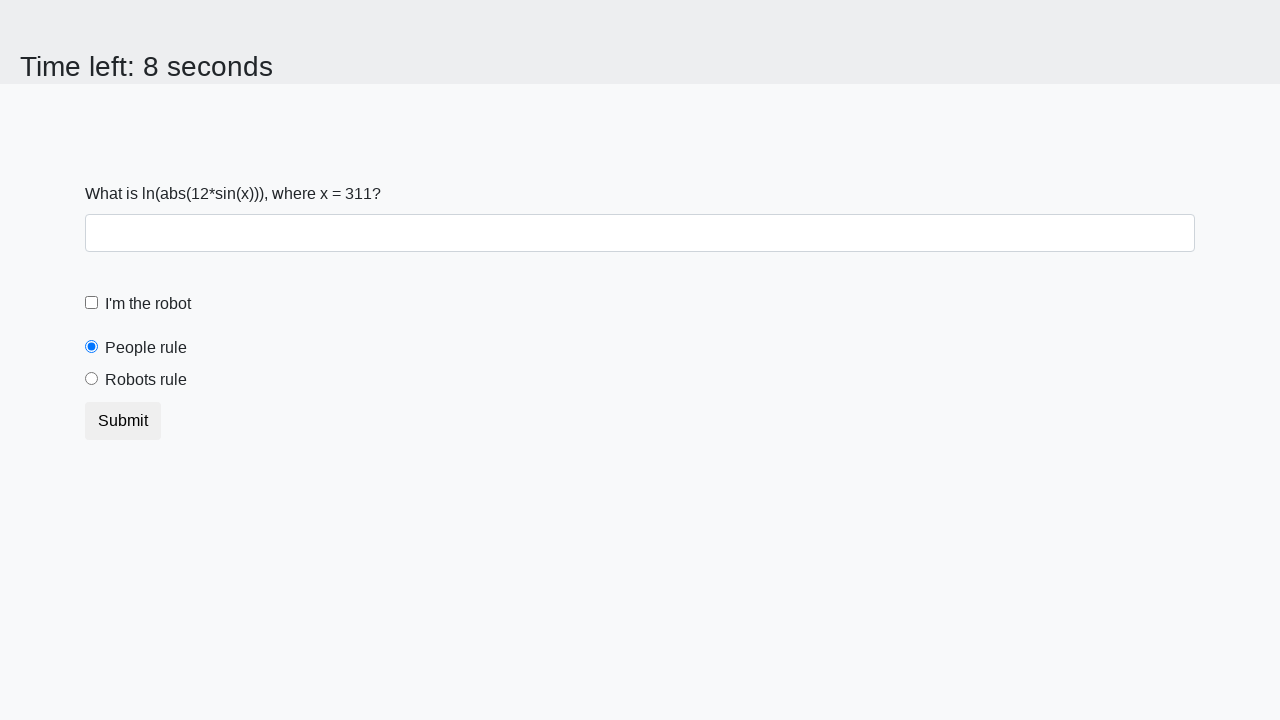

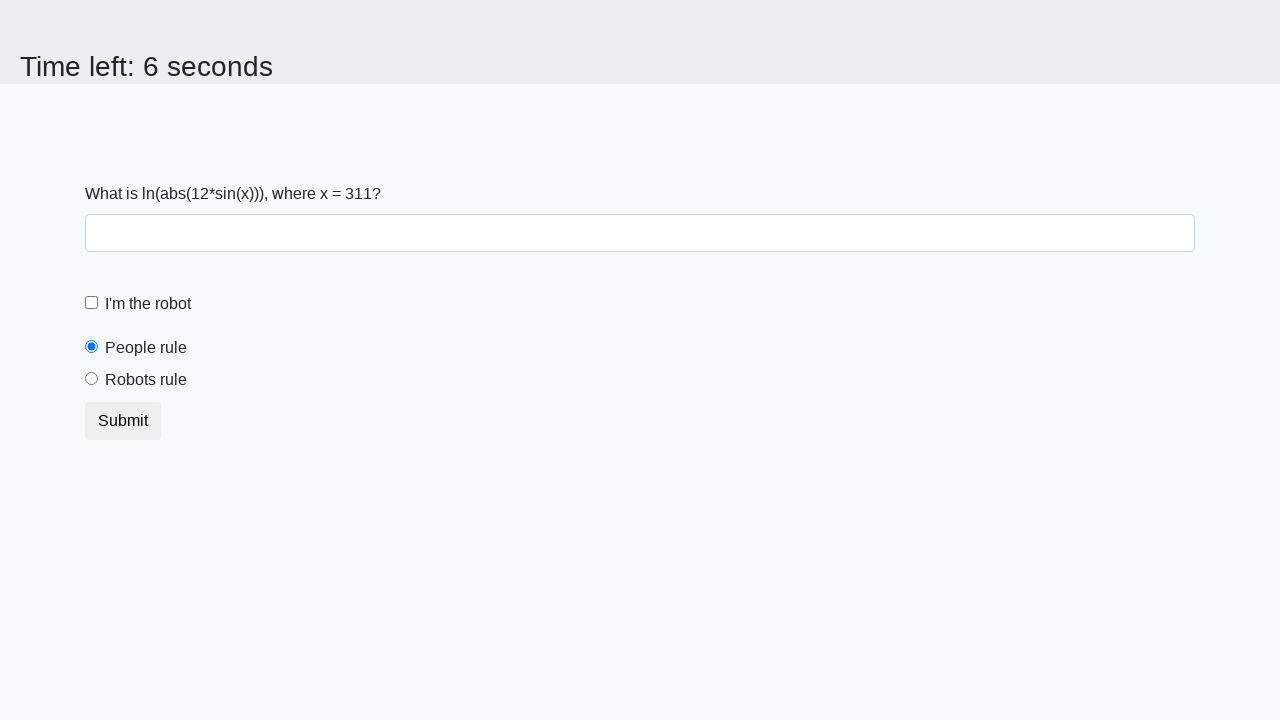